Tests responsive design by emulating different device viewport sizes (mobile, tablet, desktop) and navigating to example.com

Starting URL: https://www.example.com

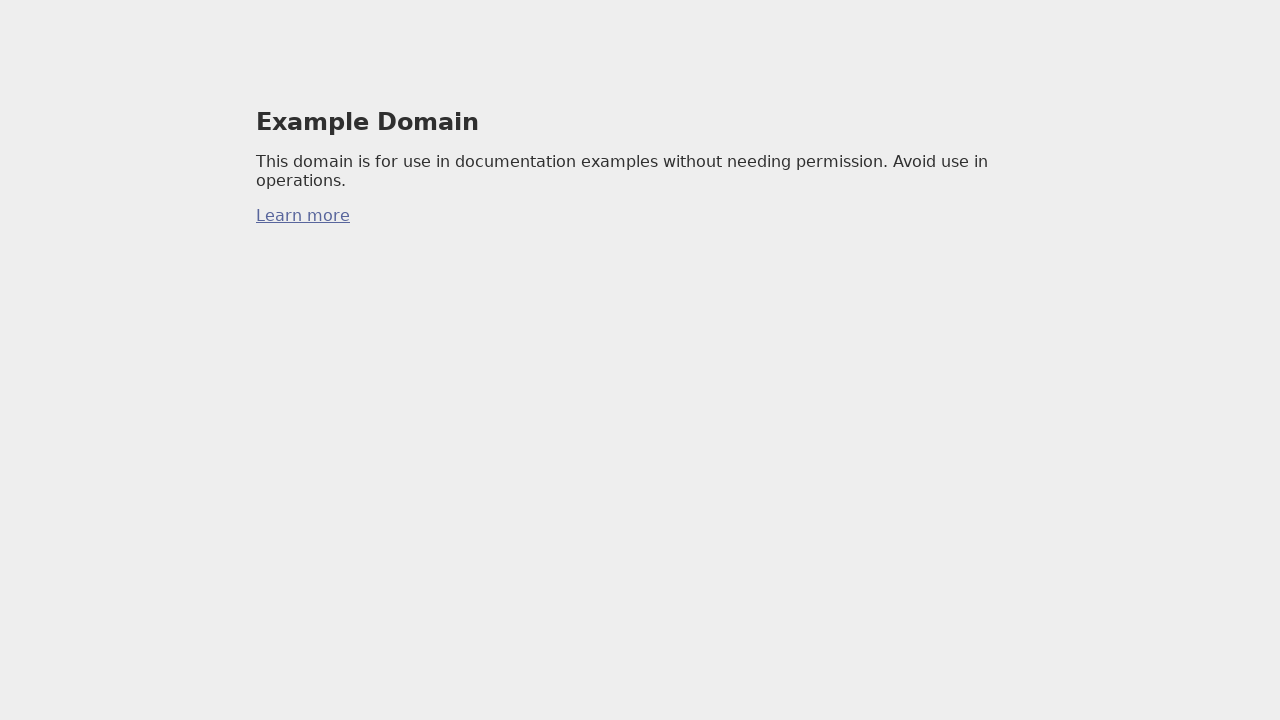

Set viewport to mobile device size (375x812)
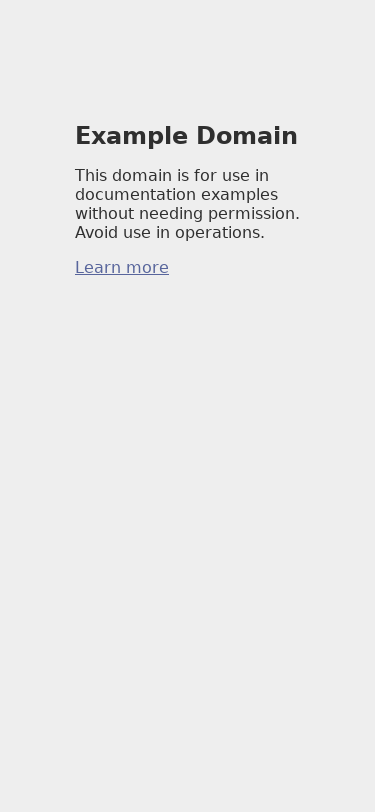

Page loaded on mobile viewport
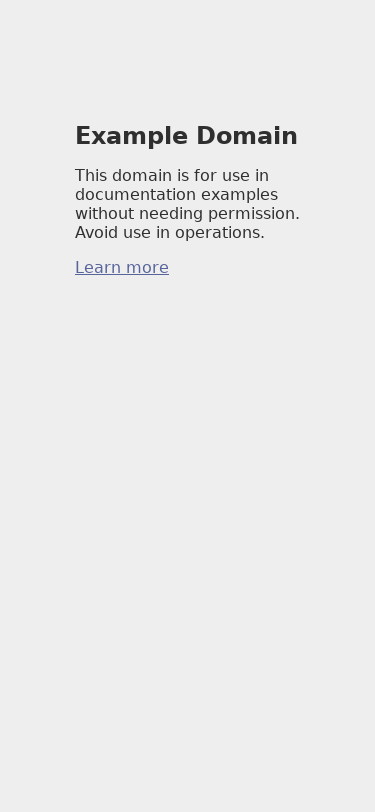

Set viewport to tablet device size (1024x768)
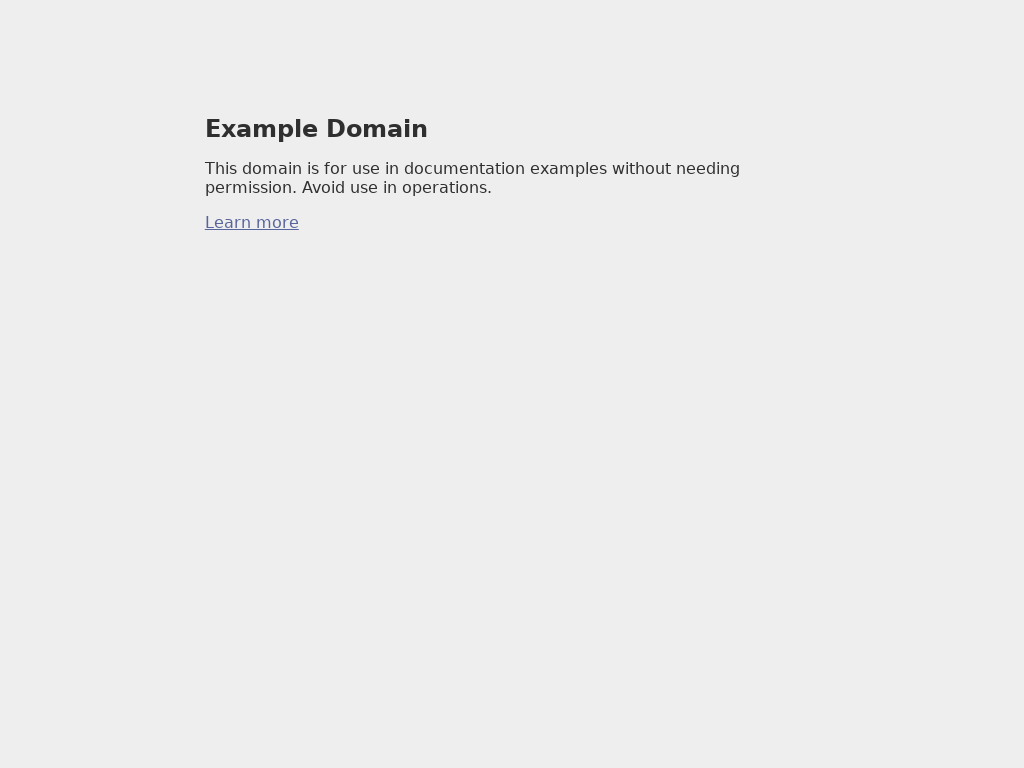

Navigated to https://www.example.com on tablet viewport
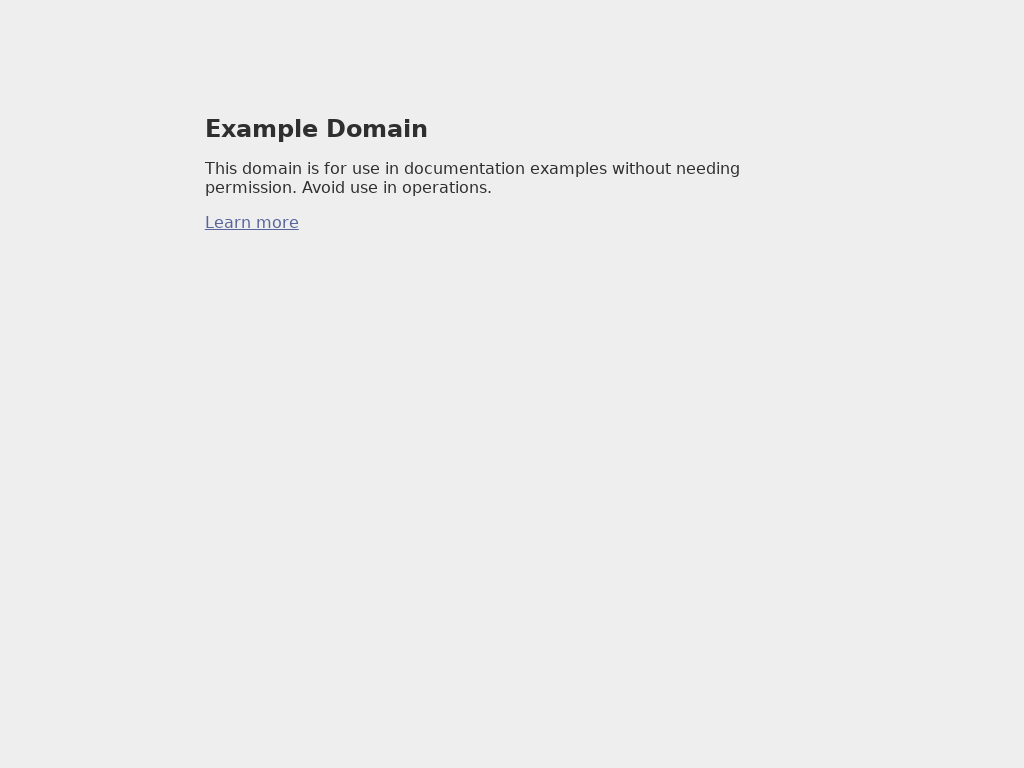

Page loaded on tablet viewport
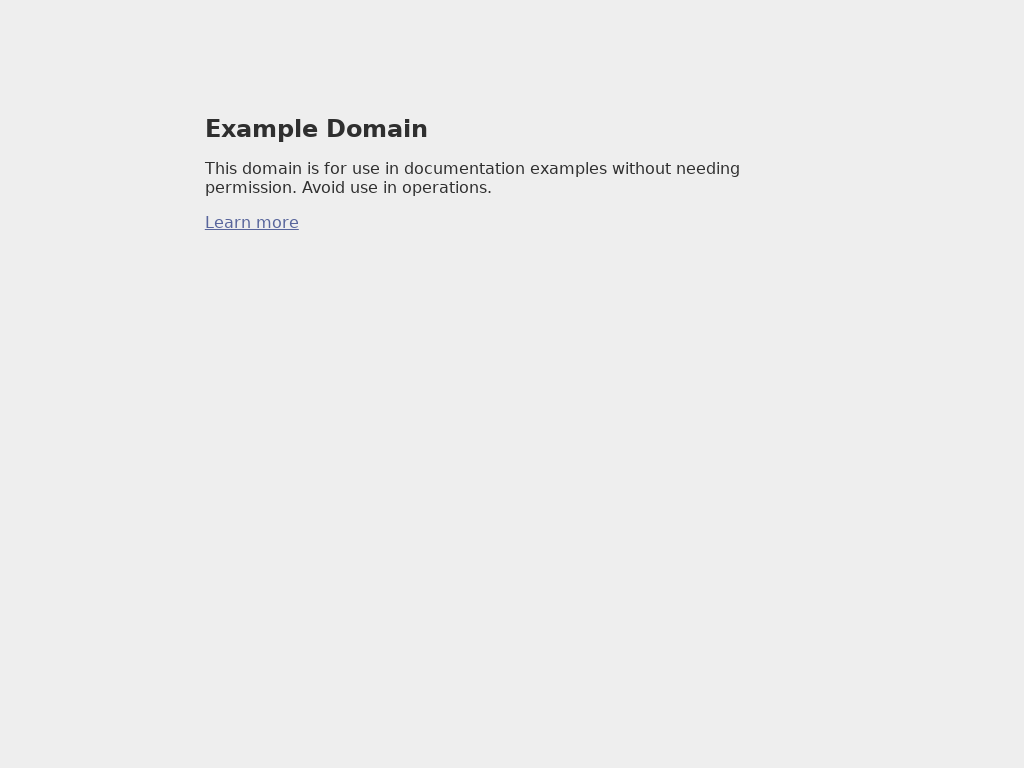

Set viewport to desktop device size (1650x1050)
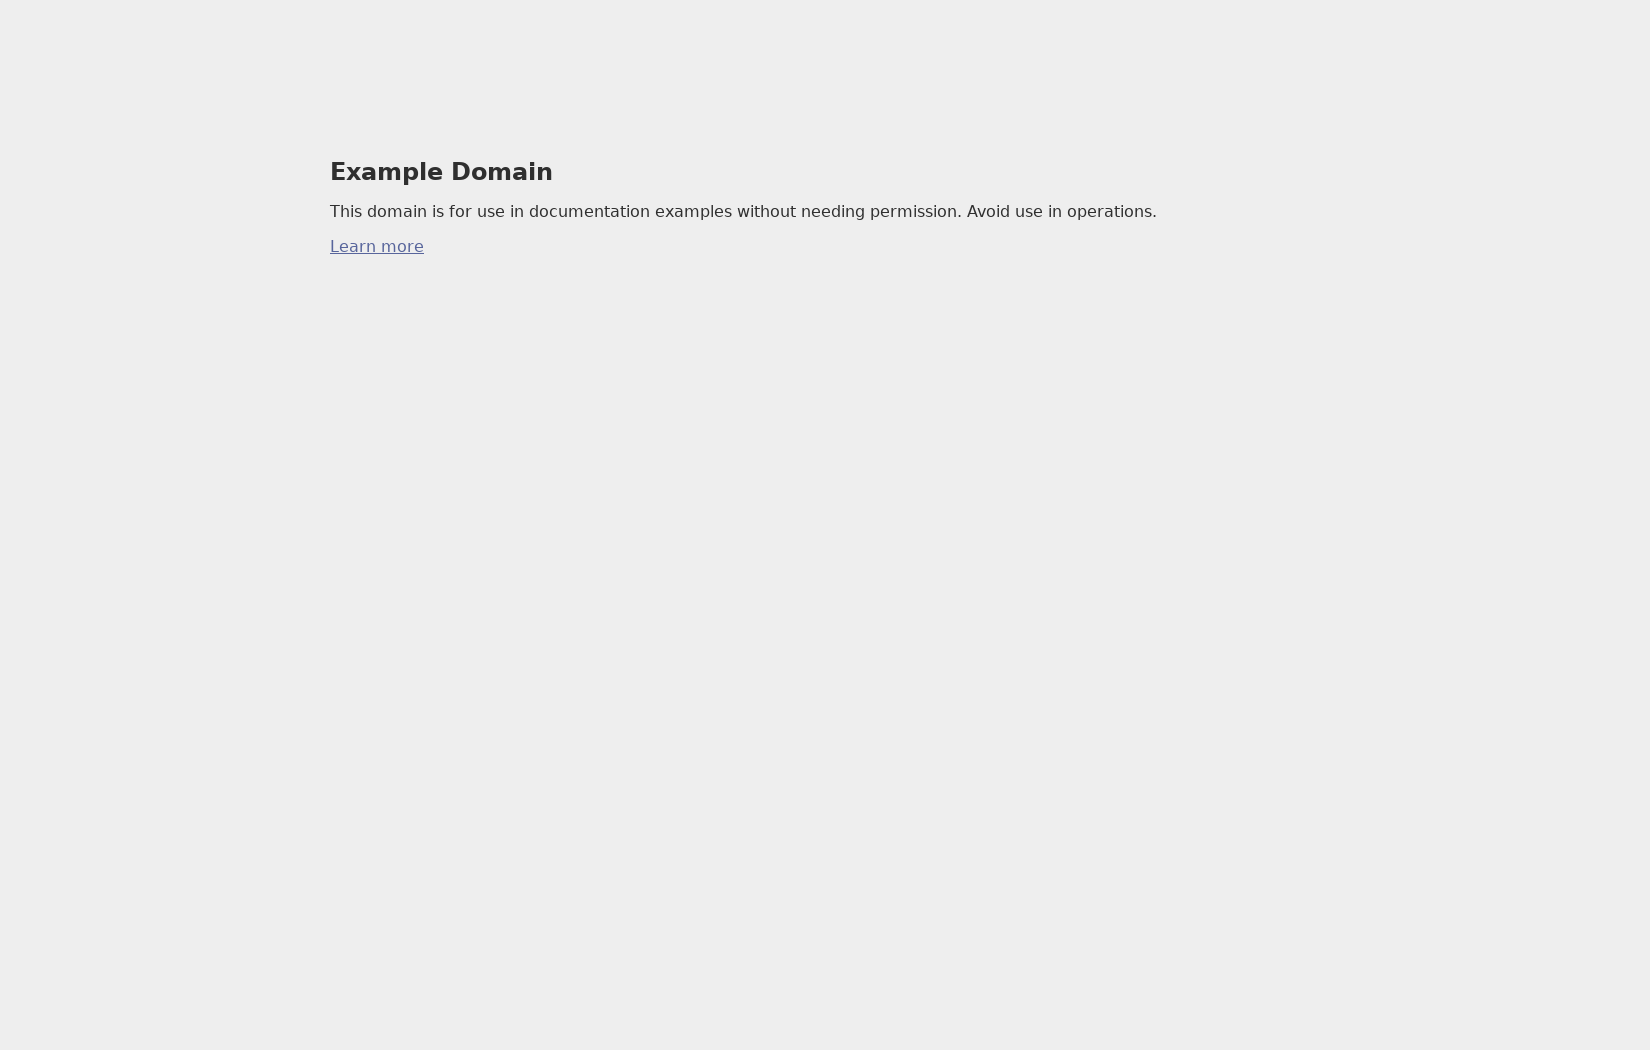

Navigated to https://www.example.com on desktop viewport
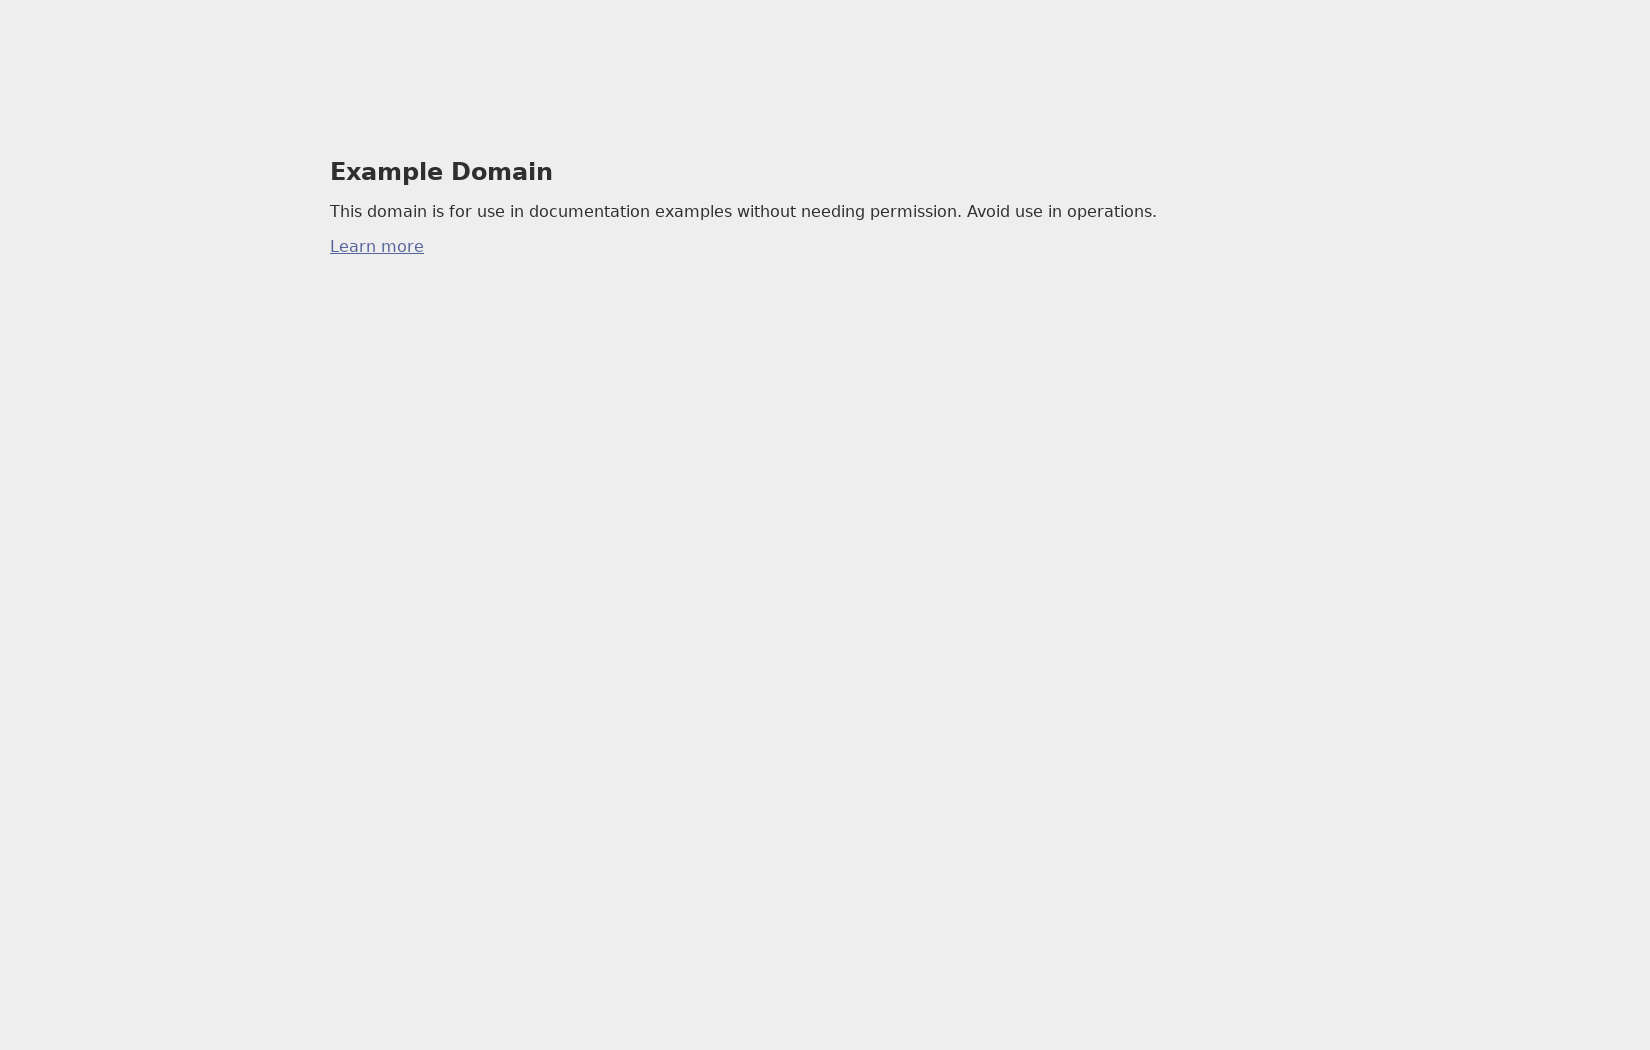

Page loaded on desktop viewport
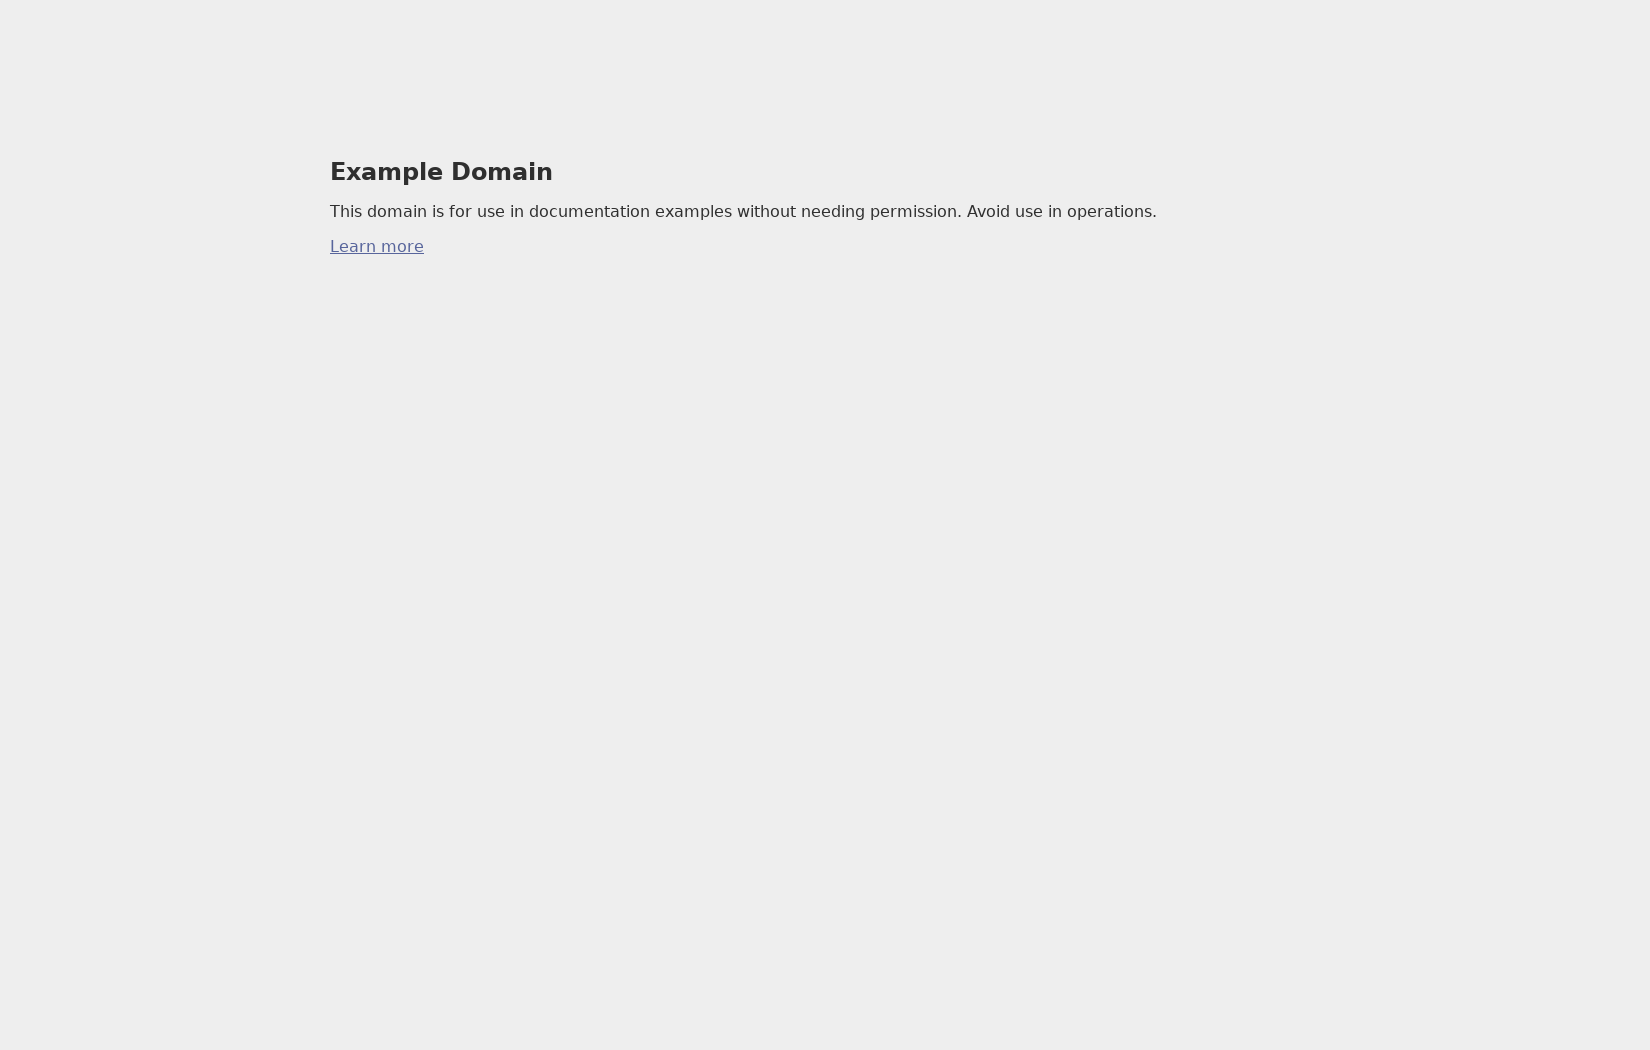

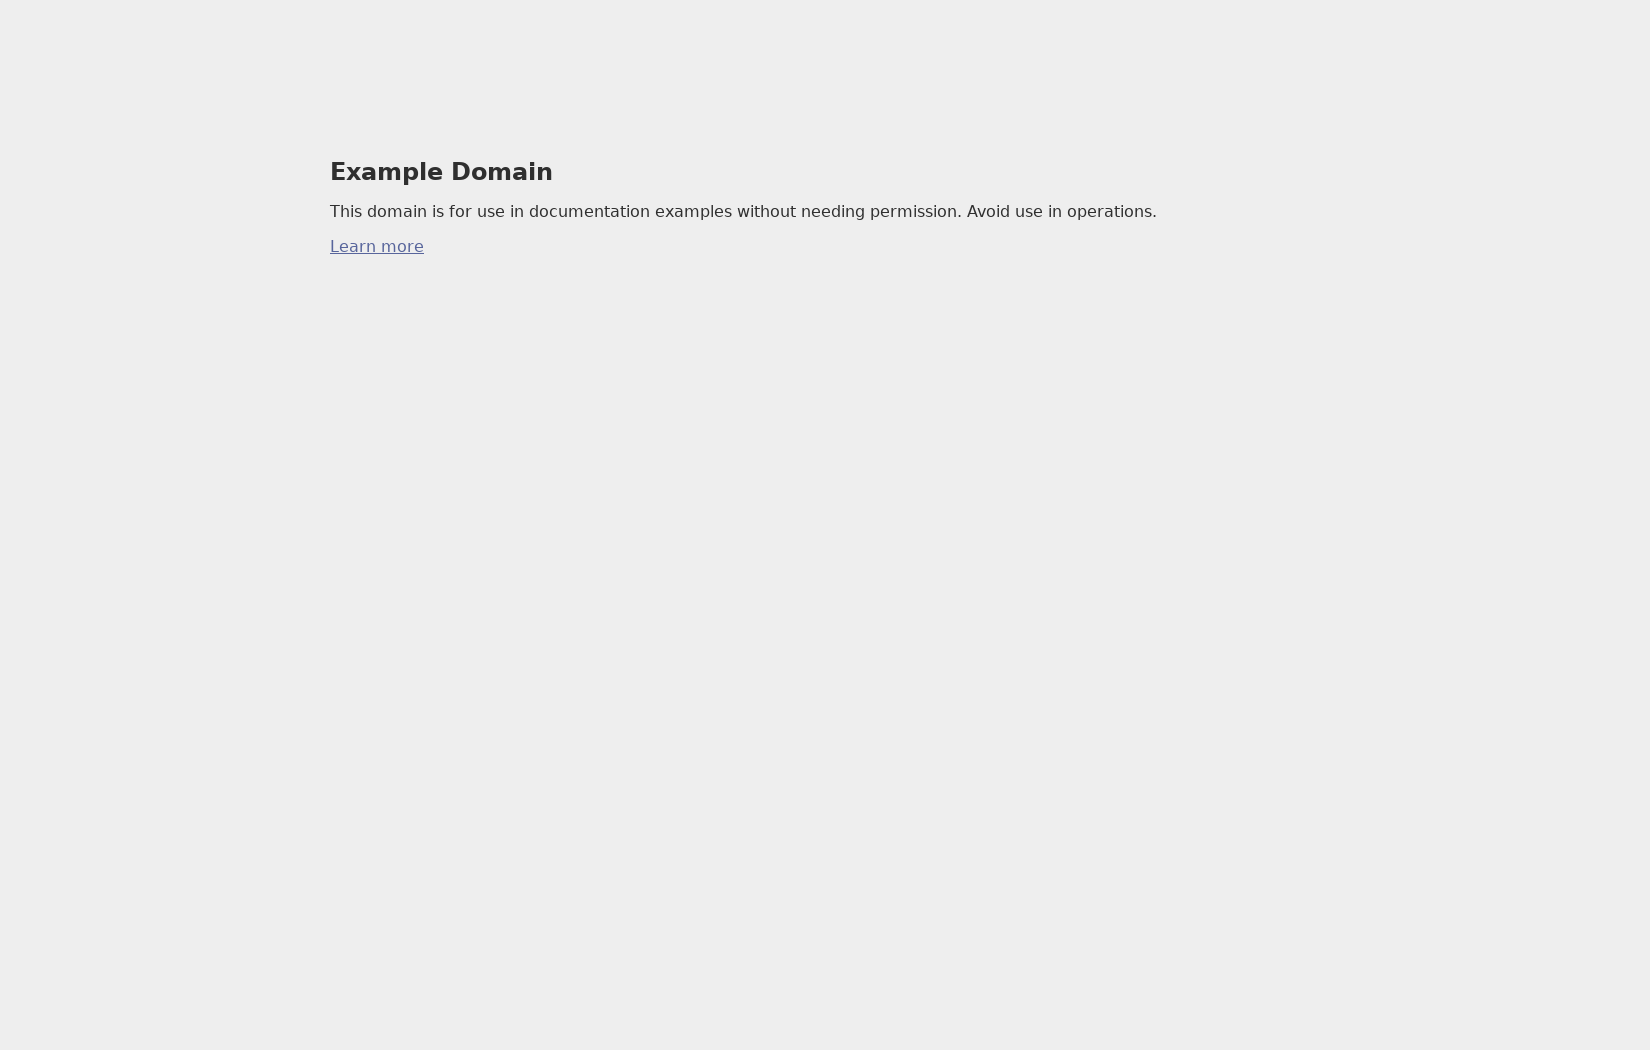